Tests autosuggestive dropdown functionality by typing a partial query, waiting for suggestions to appear, and selecting a specific option from the dropdown list.

Starting URL: https://rahulshettyacademy.com/dropdownsPractise/

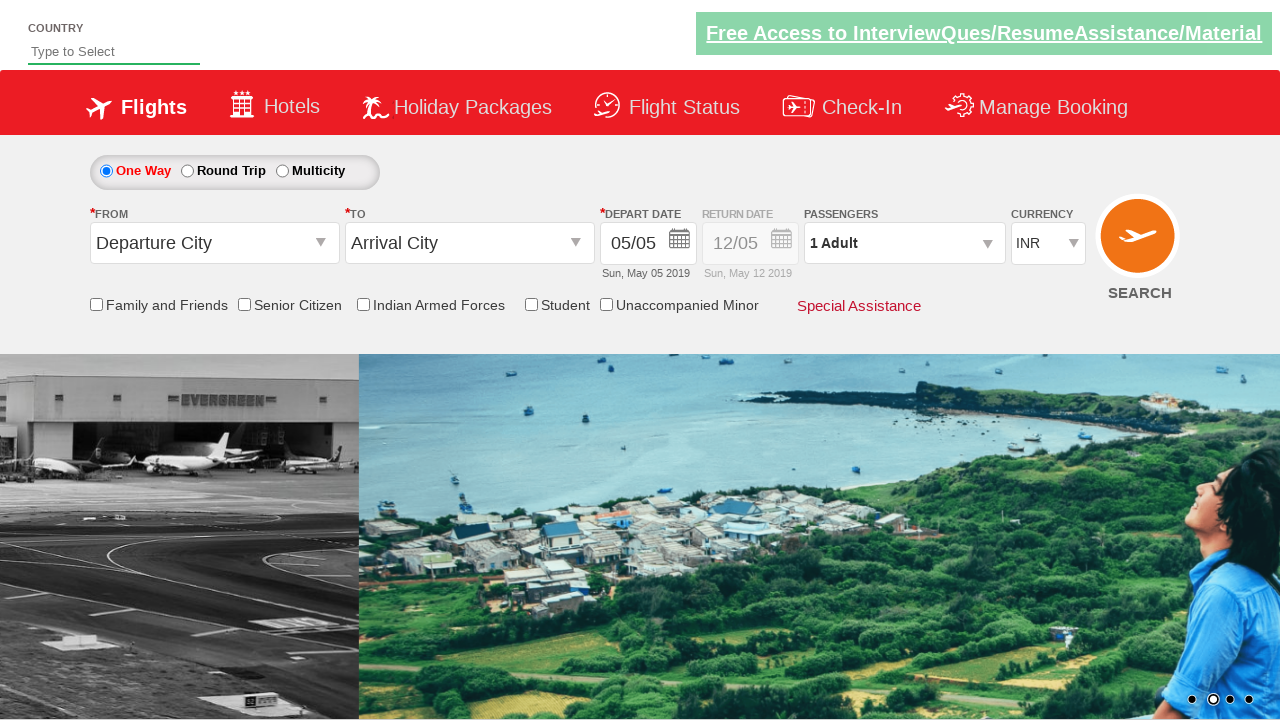

Filled autosuggest field with 'ind' to trigger dropdown on #autosuggest
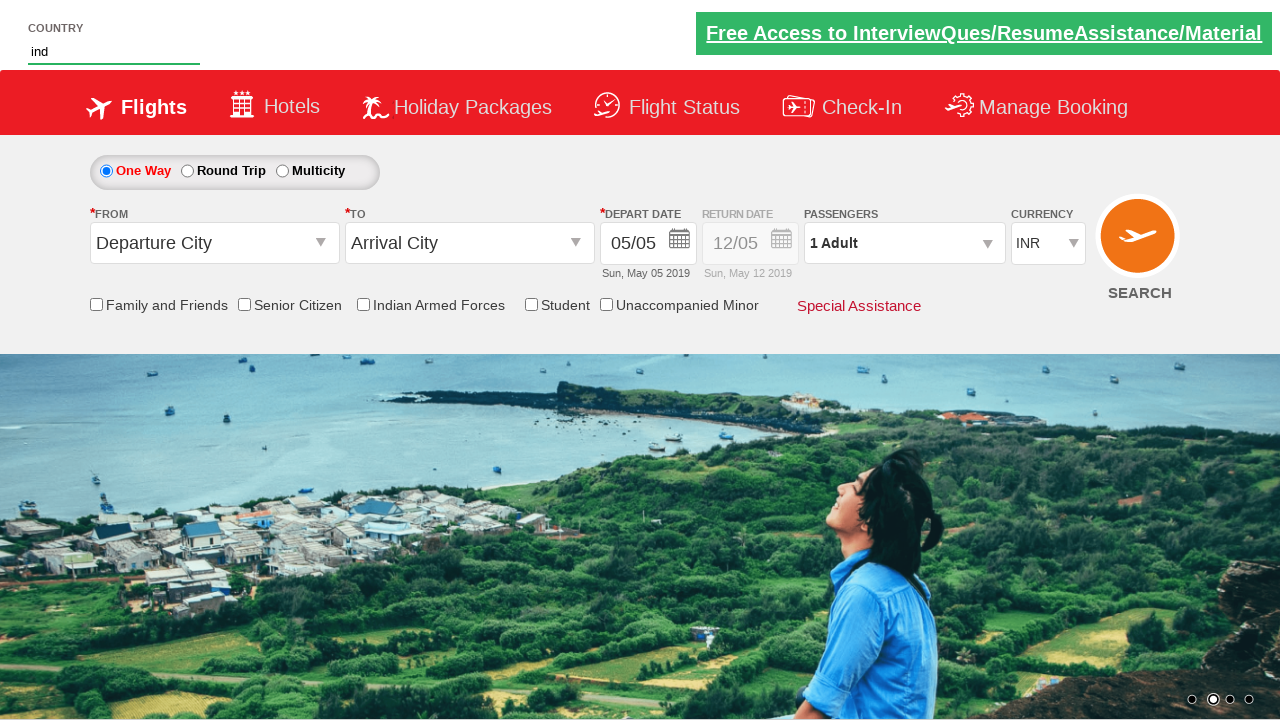

Waited for dropdown suggestions to appear
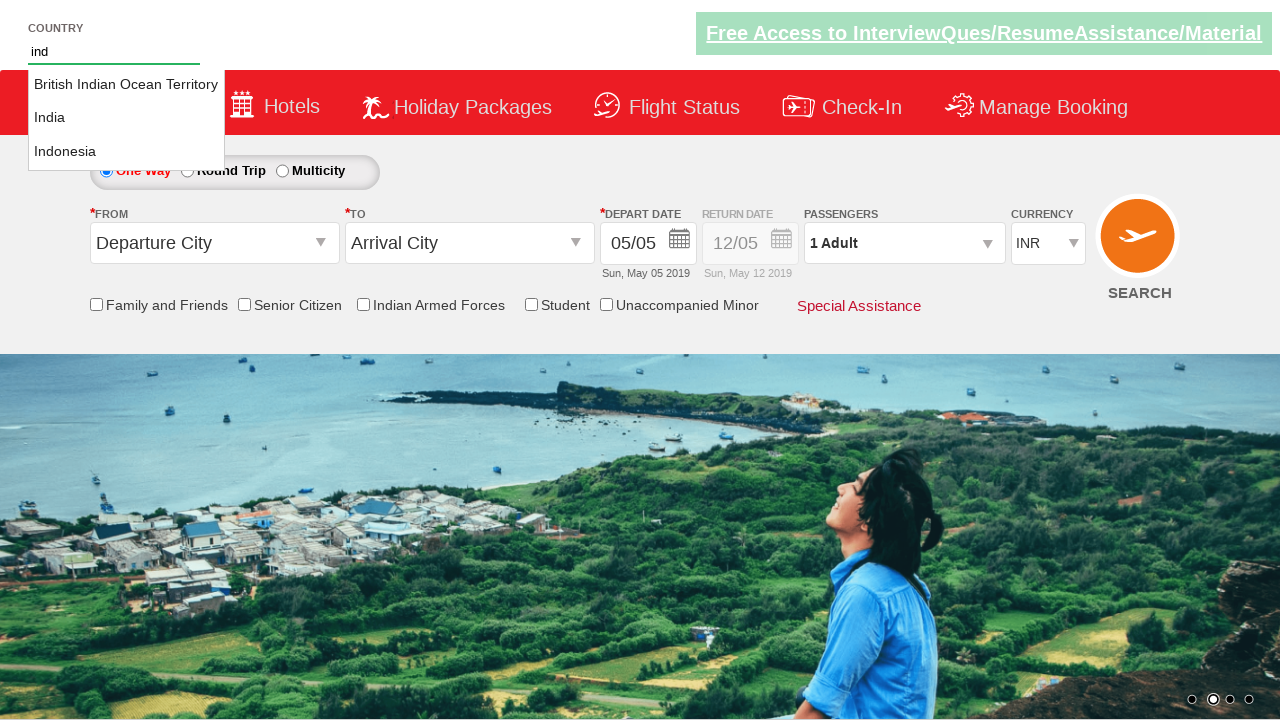

Located all suggestion options in dropdown
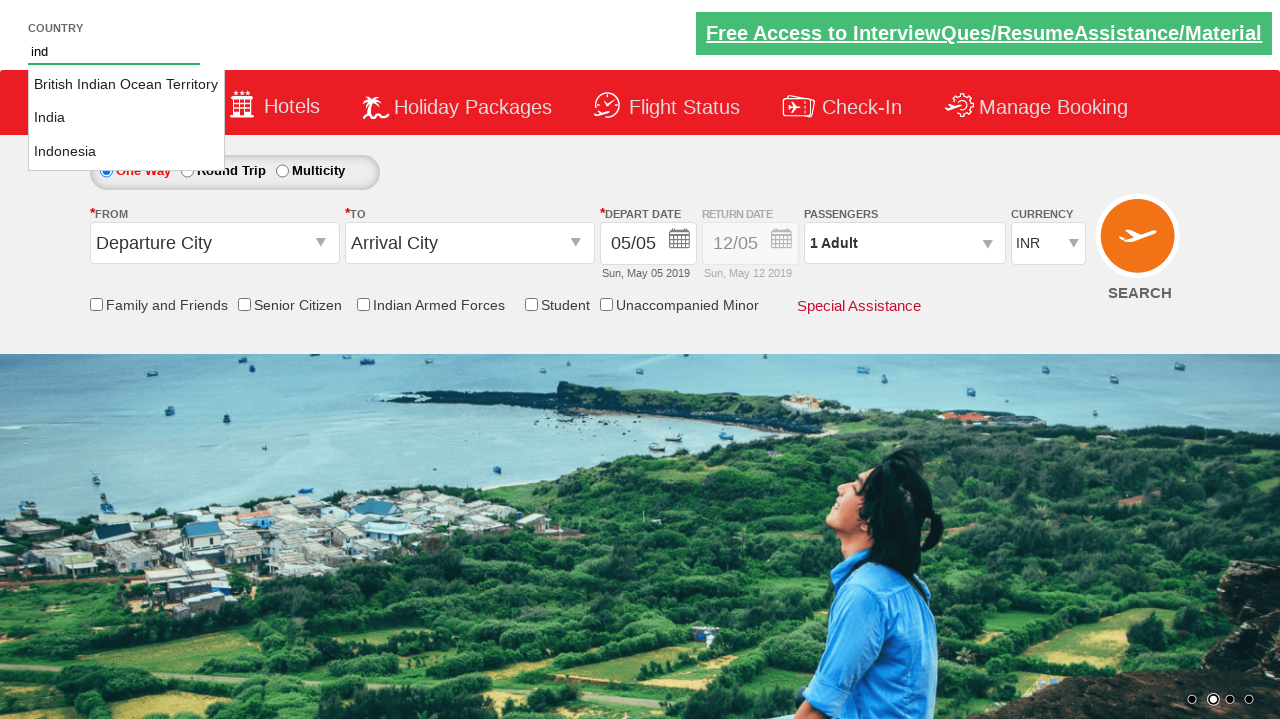

Found 3 suggestion options in dropdown
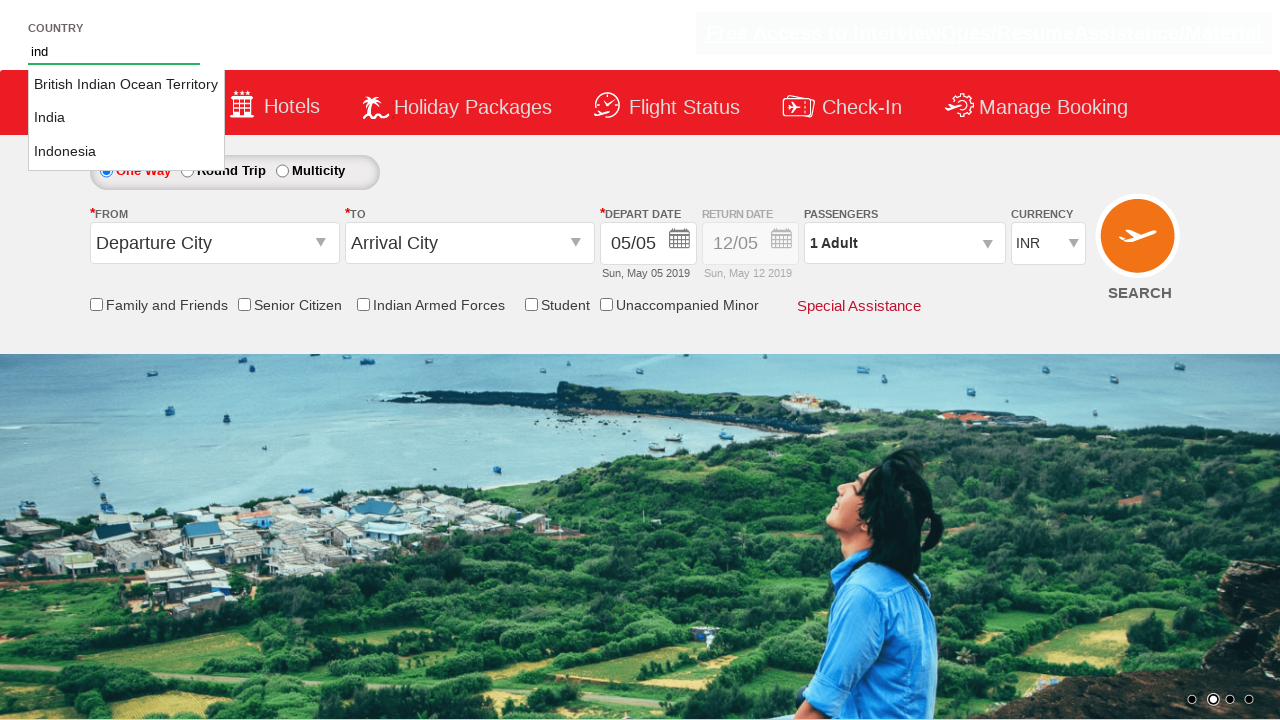

Retrieved text from suggestion option 1: 'British Indian Ocean Territory'
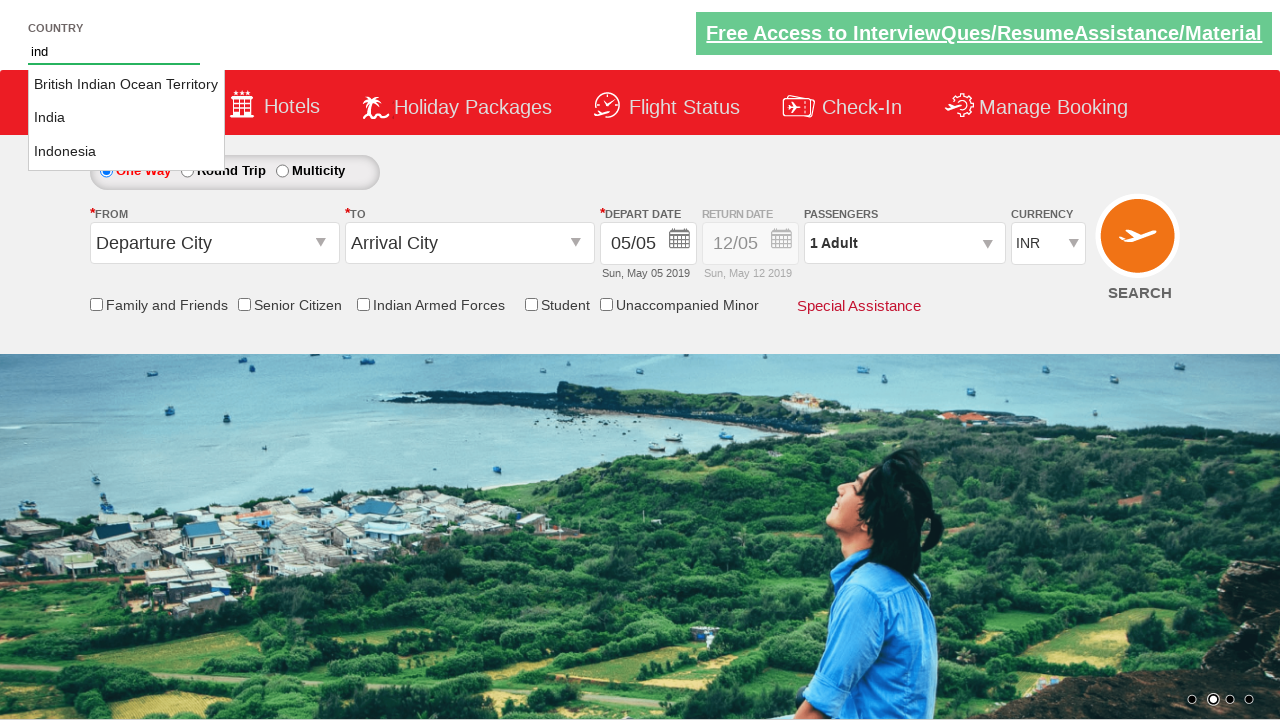

Retrieved text from suggestion option 2: 'India'
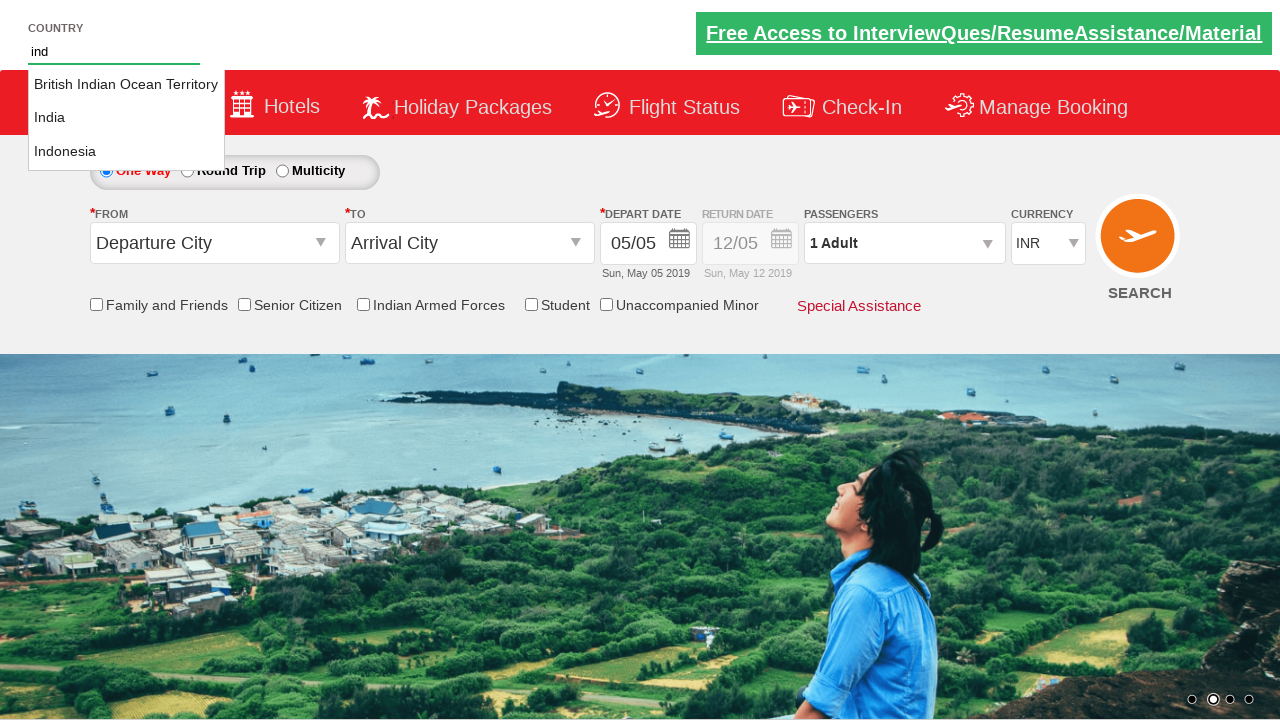

Clicked on 'India' option from dropdown suggestions at (126, 118) on li.ui-menu-item a >> nth=1
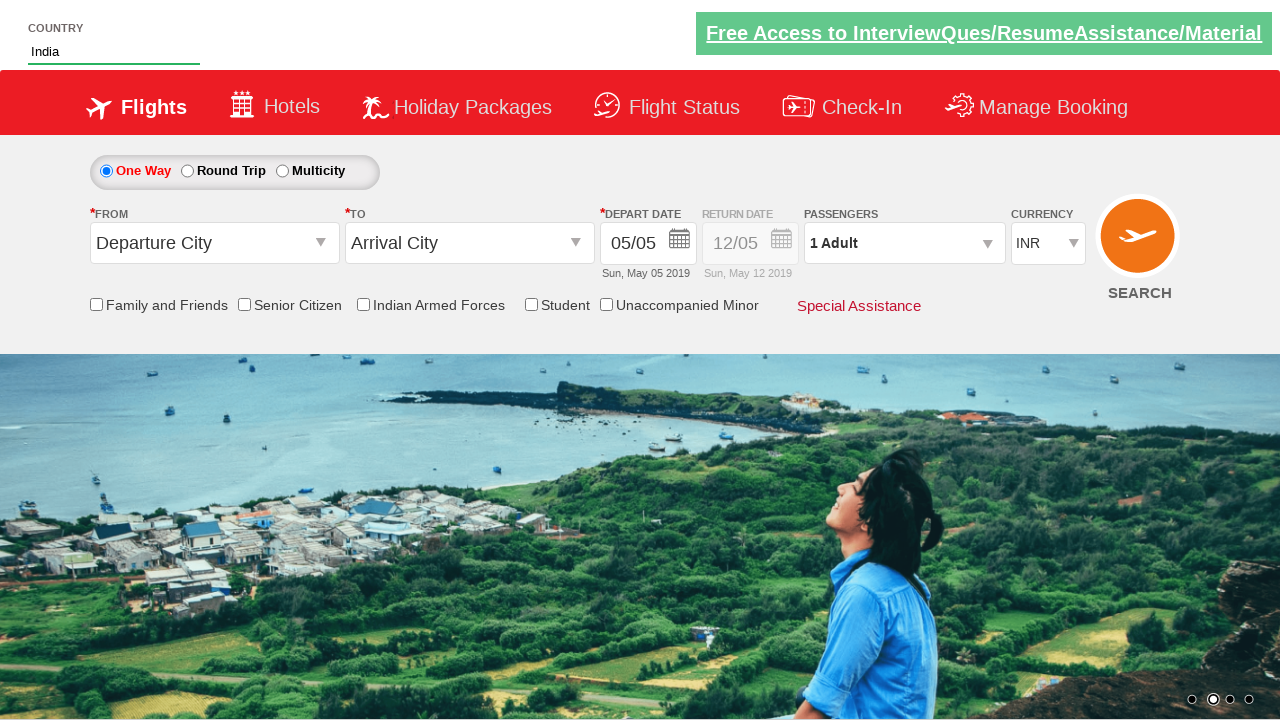

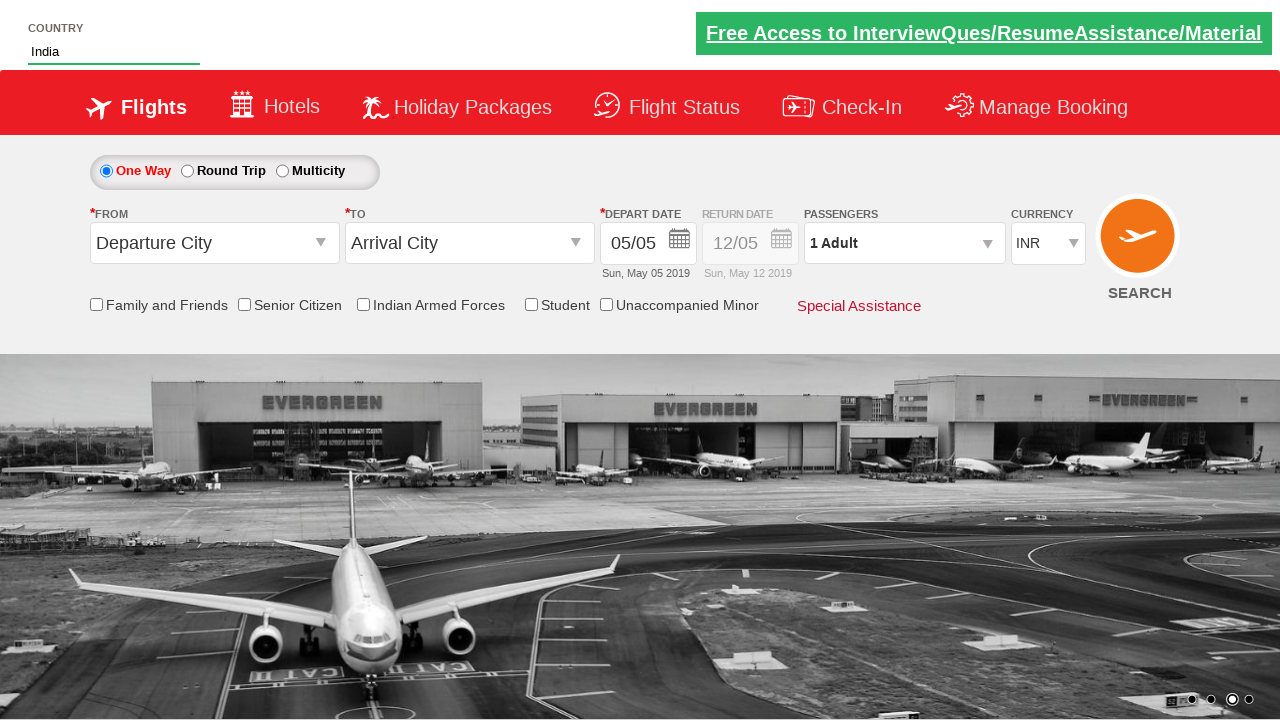